Tests that the discover page loads successfully by navigating to it and waiting for network idle

Starting URL: https://master-ai-saas-rm2r2hxl1-tom-hydes-projects.vercel.app/discover

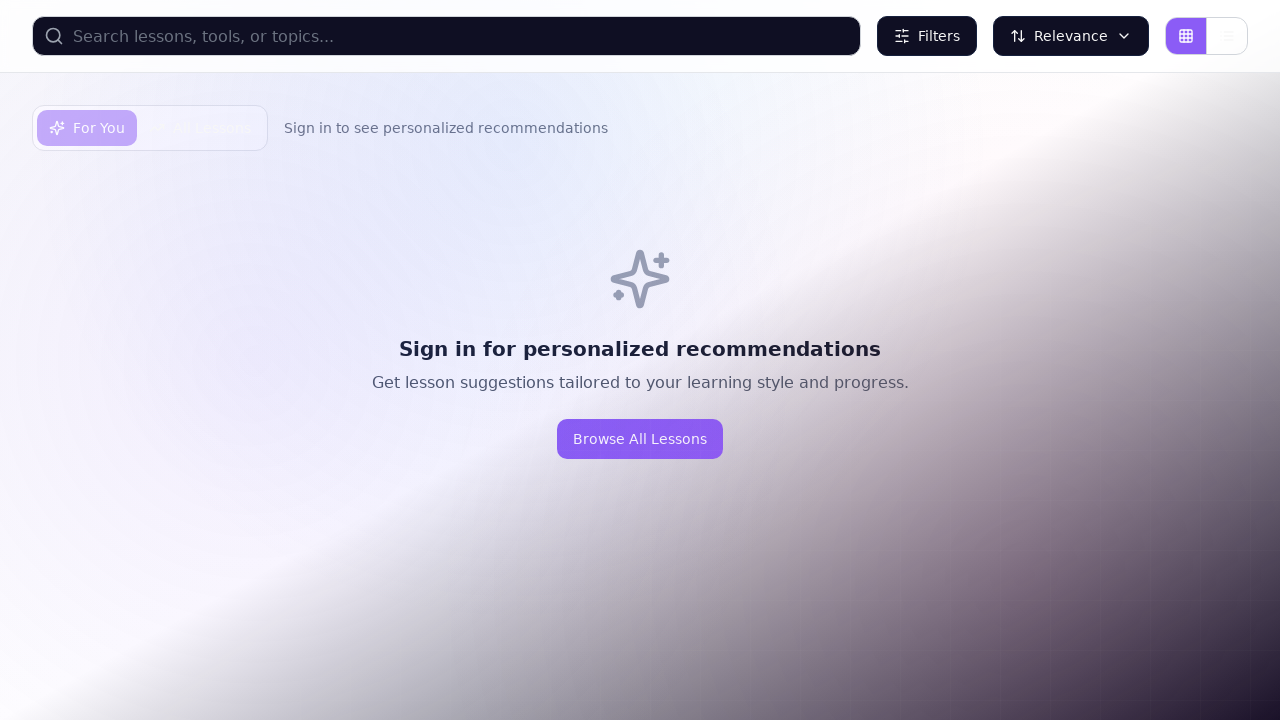

Navigated to discover page
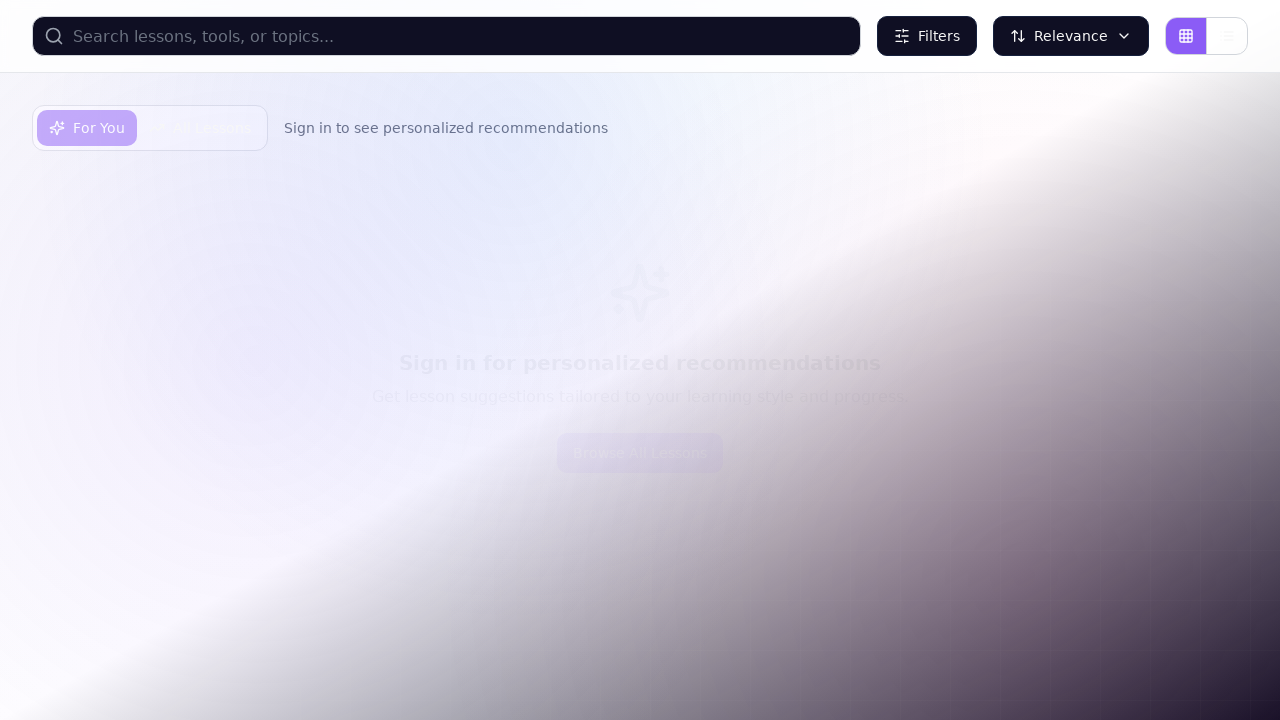

Waited for network idle state - page fully loaded
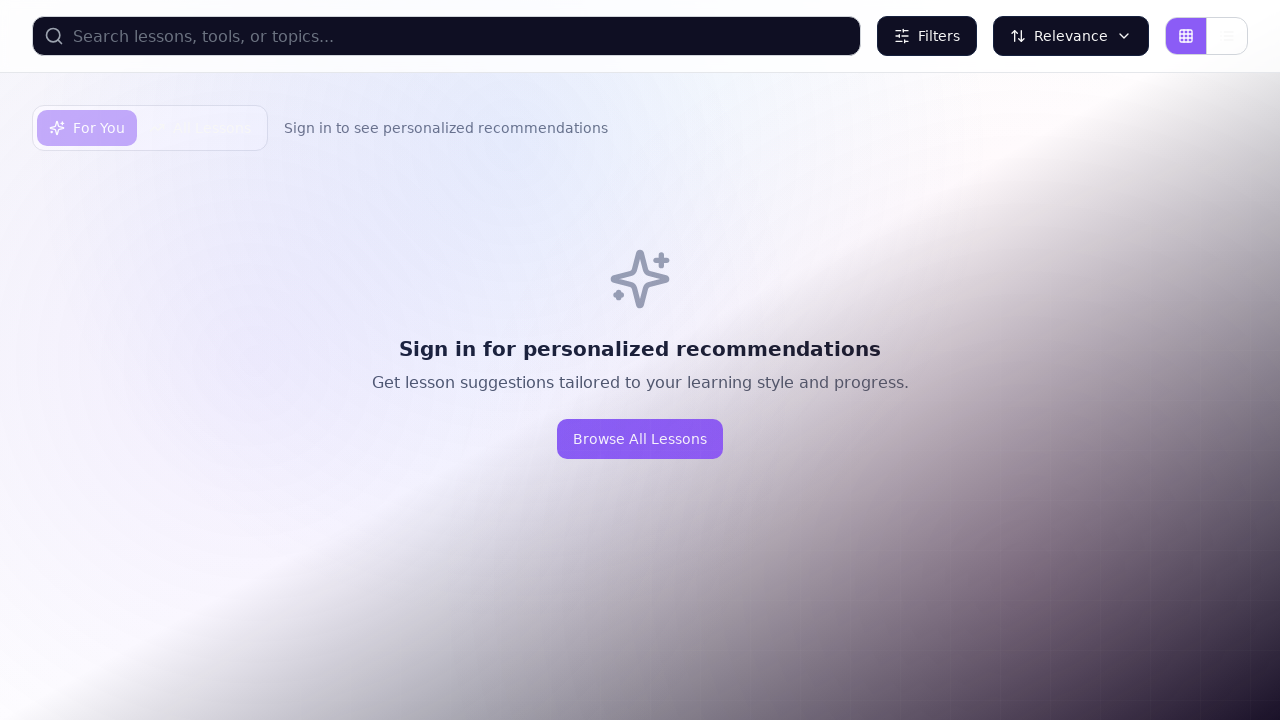

Verified page body is visible - discover page loaded successfully
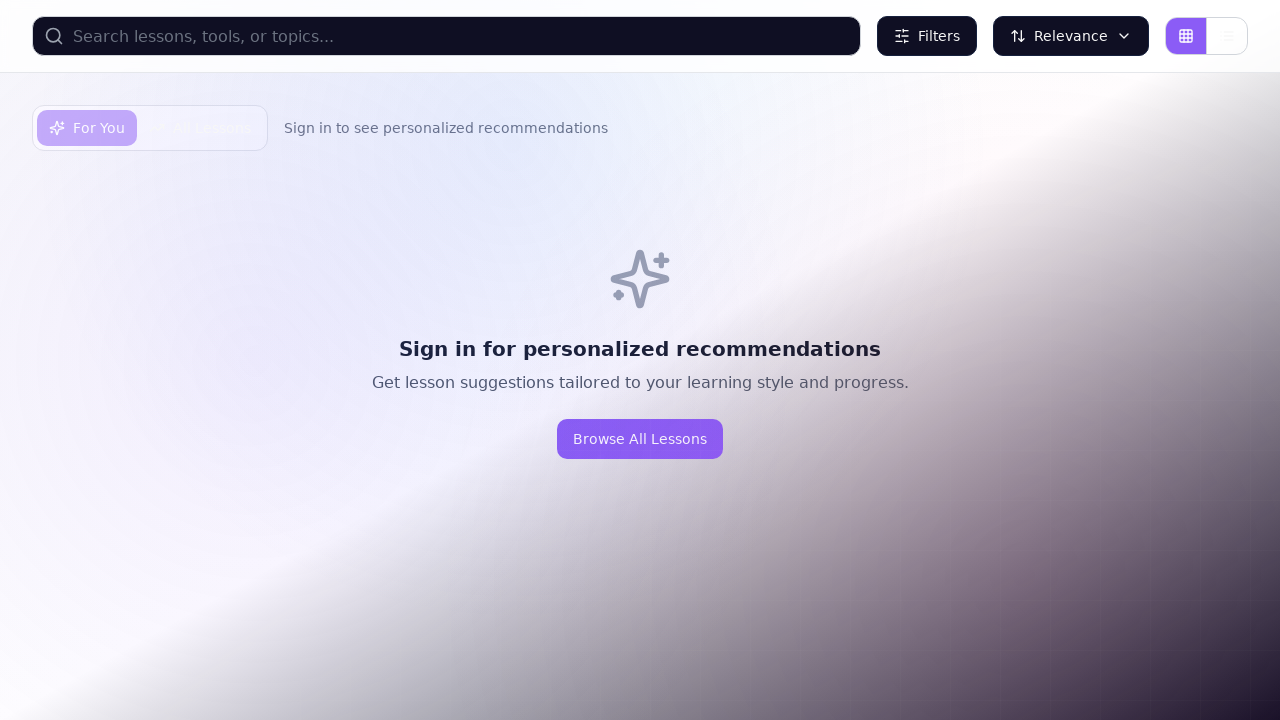

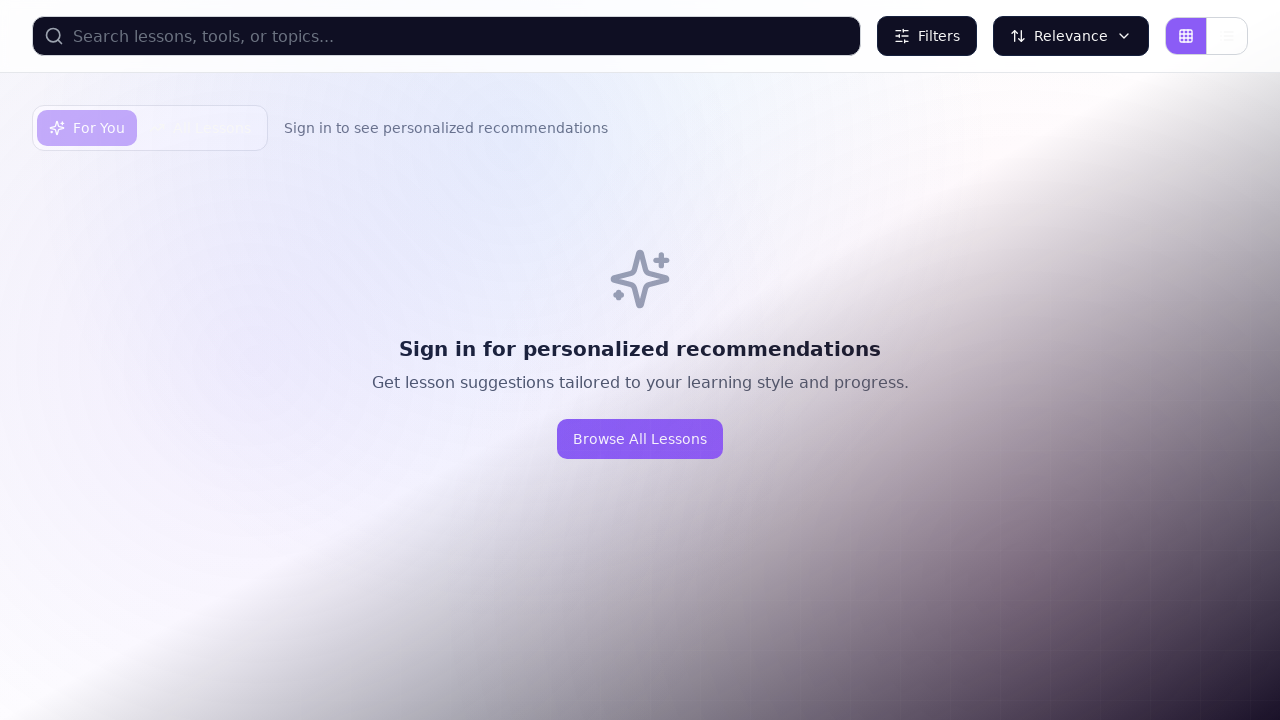